Tests opening multiple browser tabs and iterating through them

Starting URL: https://www.hyrtutorials.com/p/window-handles-practice.html

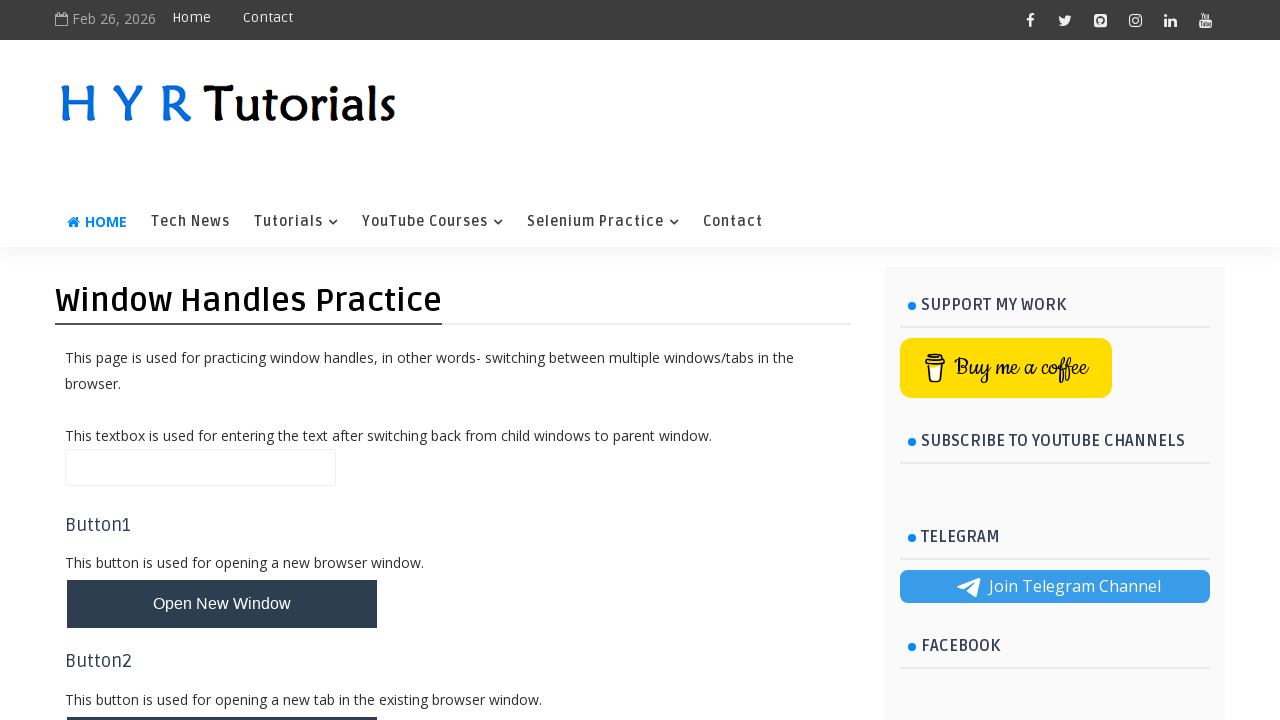

Clicked button to open new tab at (222, 499) on xpath=//button[@id='newTabsBtn']
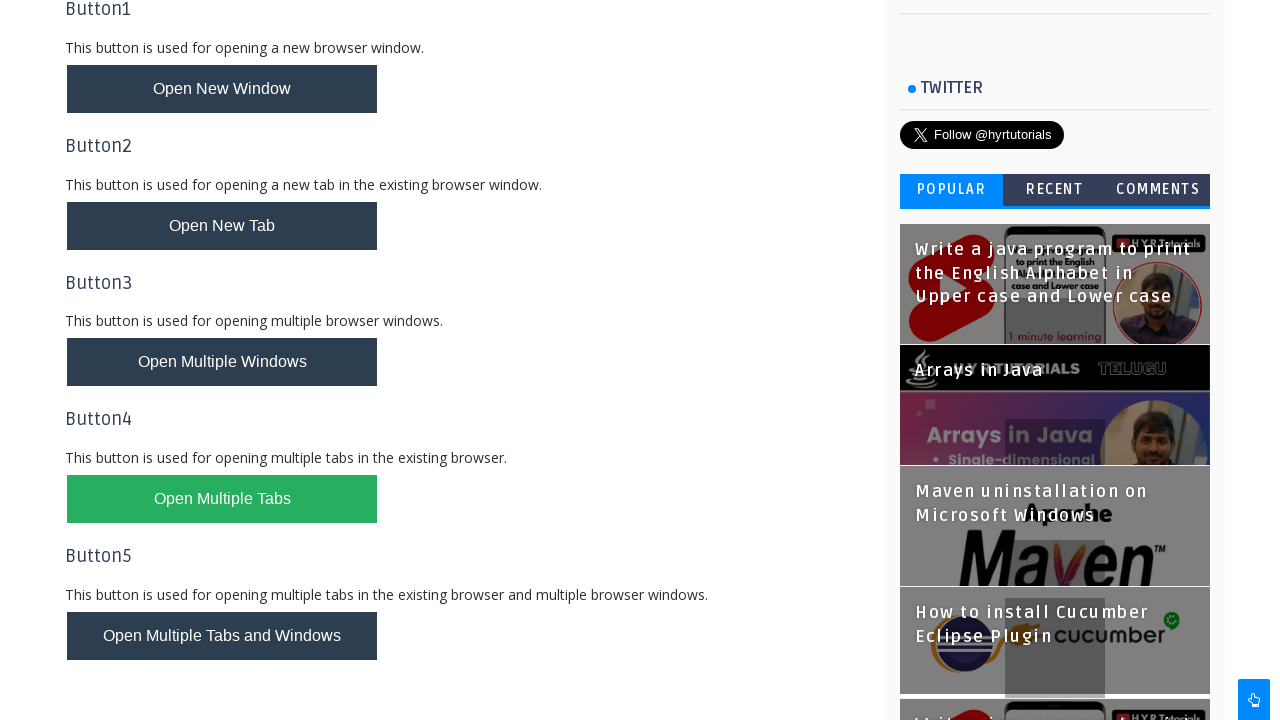

Captured new tab from popup
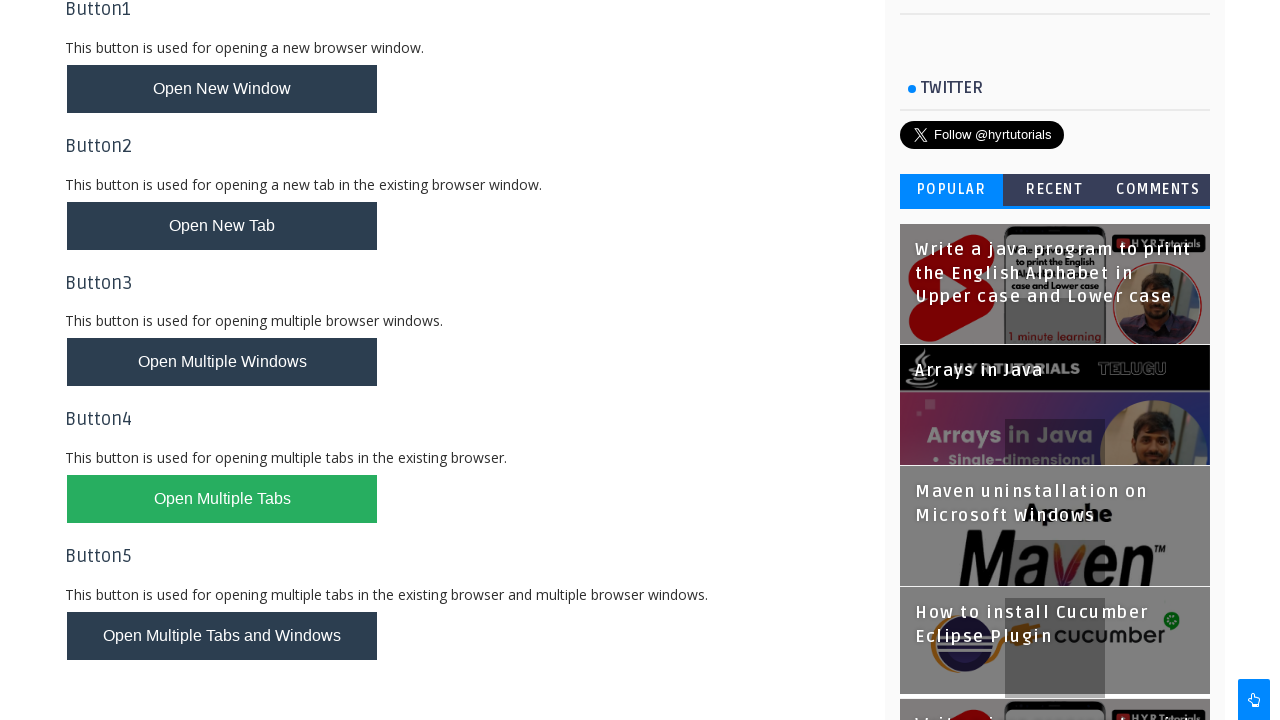

New tab loaded completely
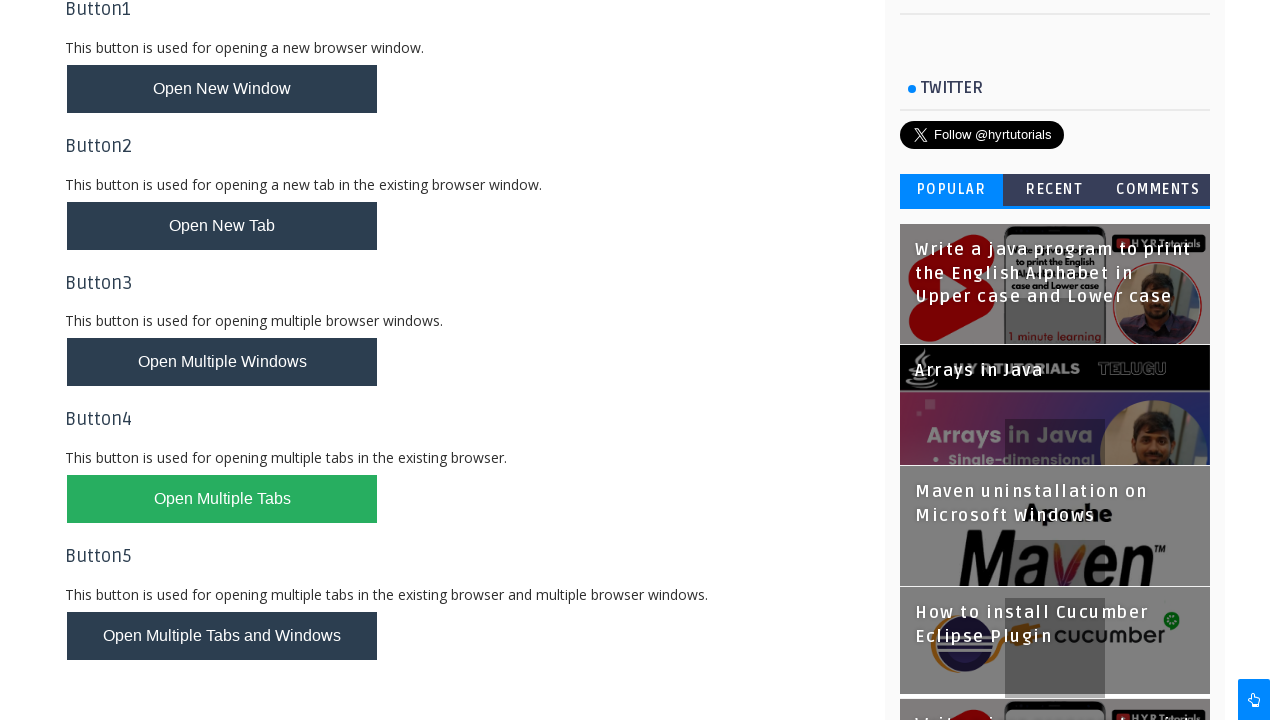

Retrieved all pages in context
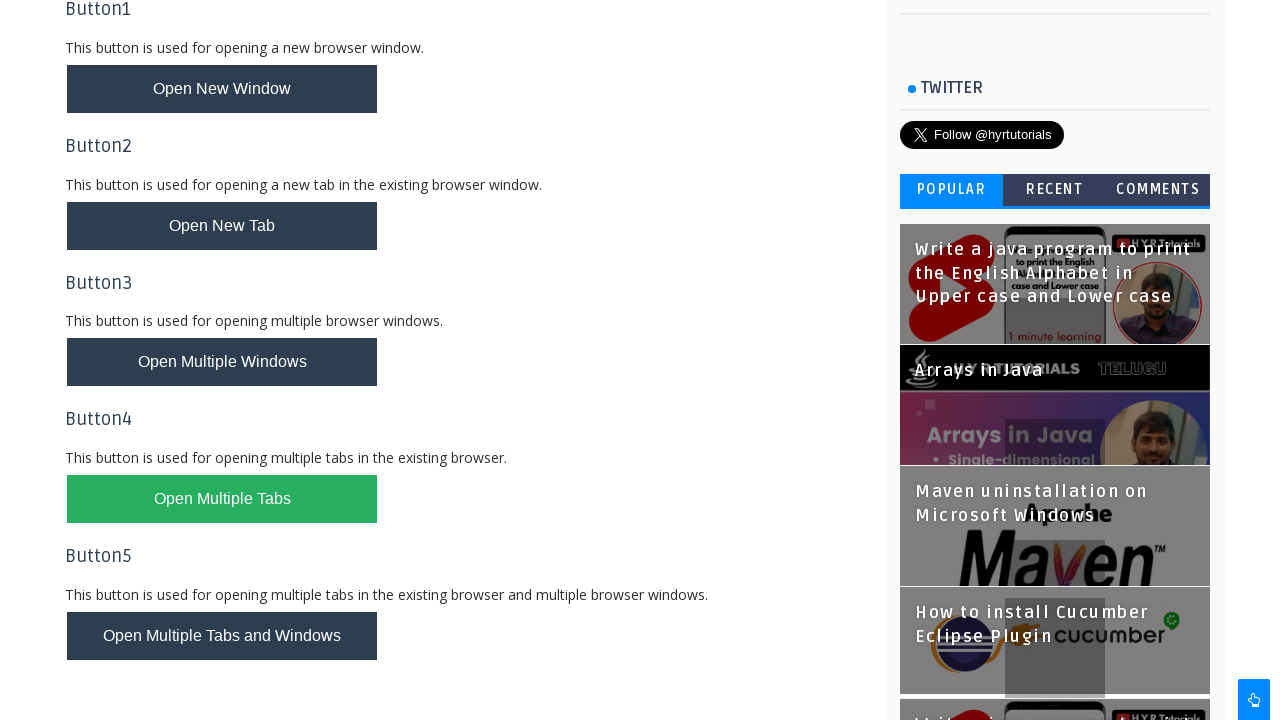

Logged tab URL: https://www.hyrtutorials.com/p/window-handles-practice.html
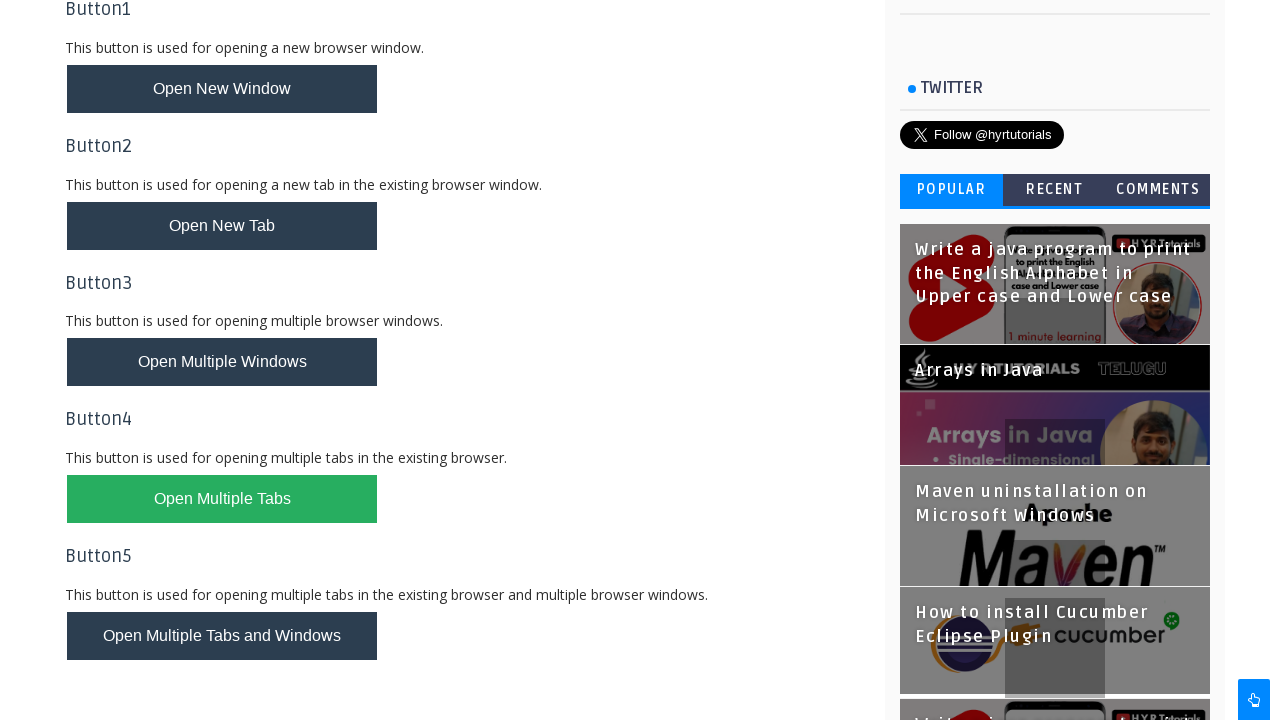

Logged tab URL: https://www.hyrtutorials.com/p/basic-controls.html
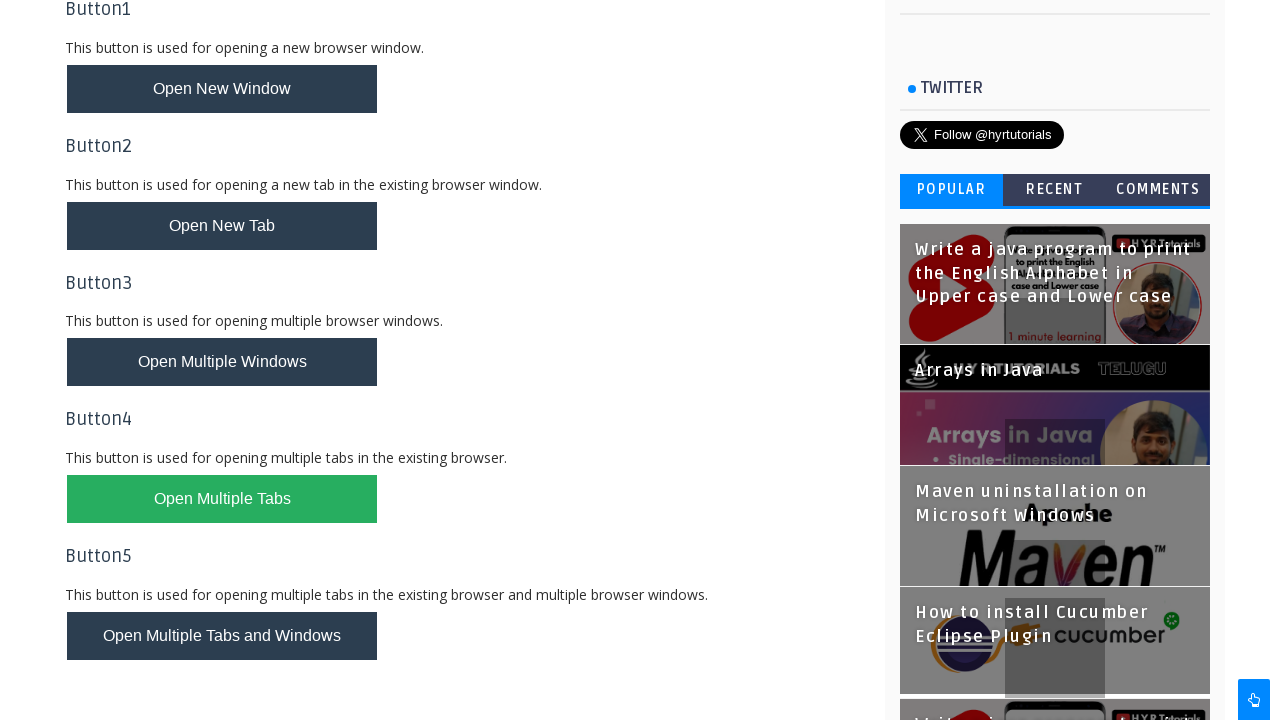

Logged tab URL: https://www.hyrtutorials.com/p/alertsdemo.html
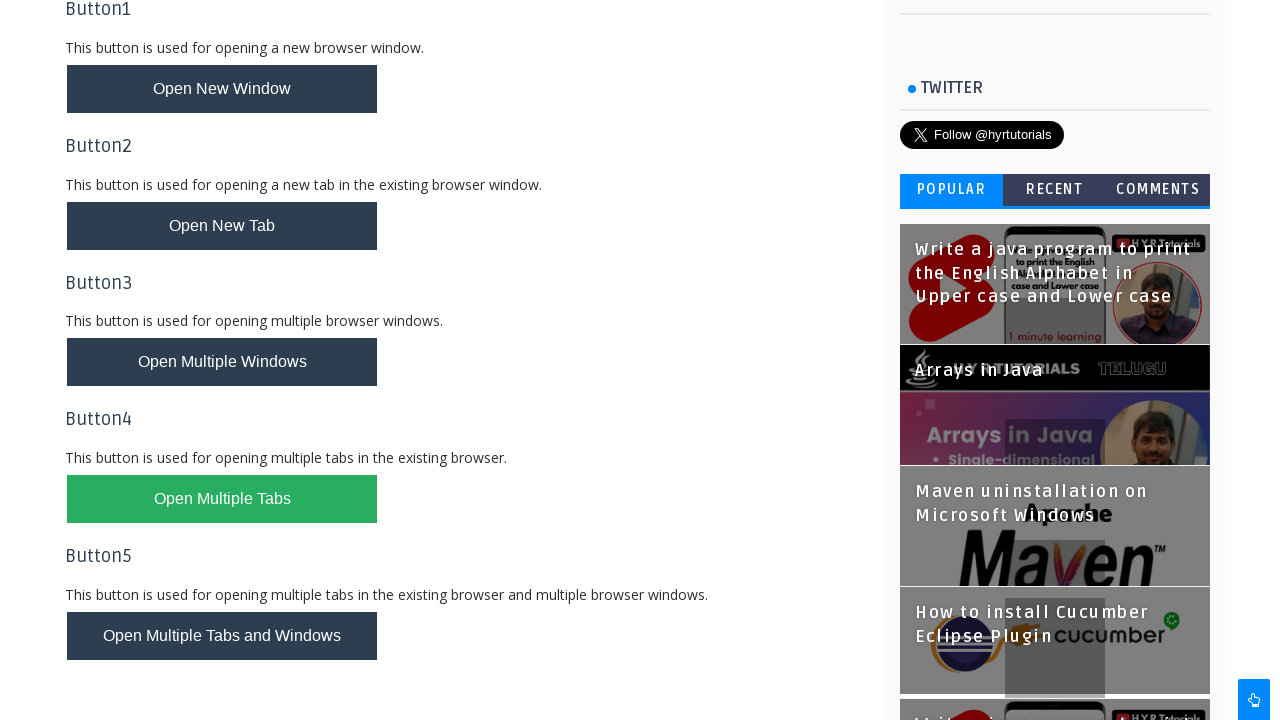

Waited 2 seconds
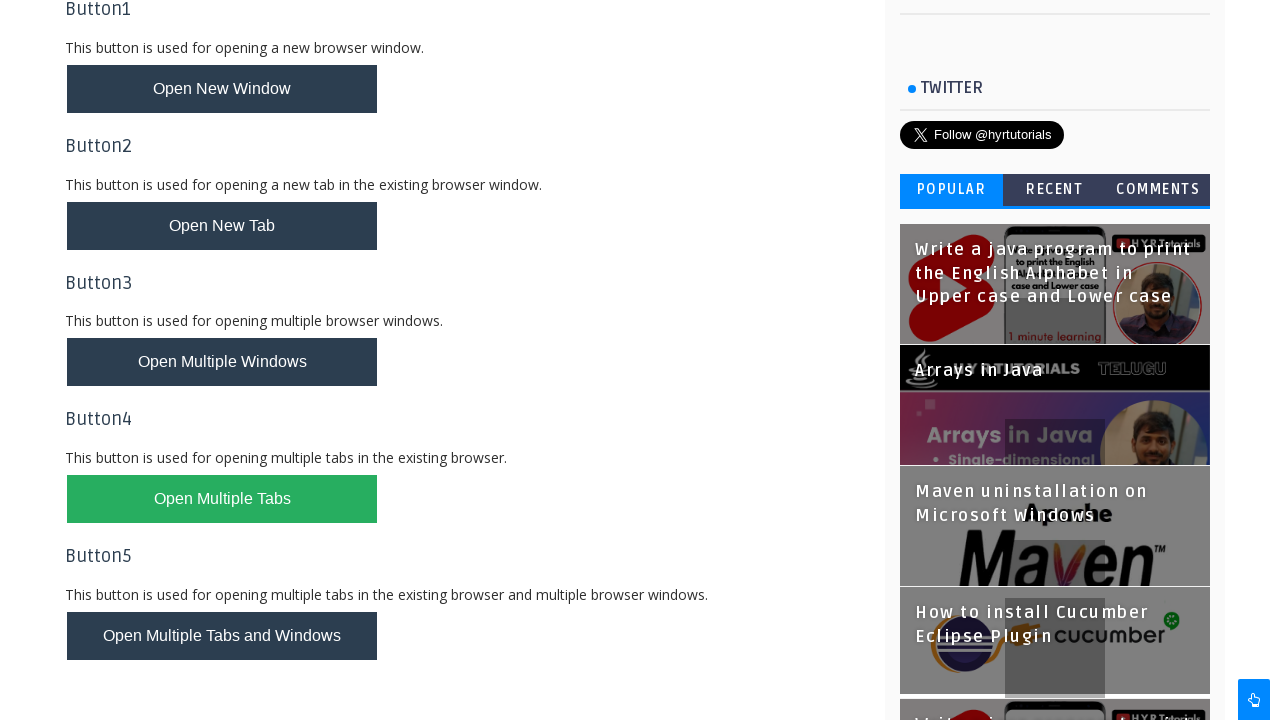

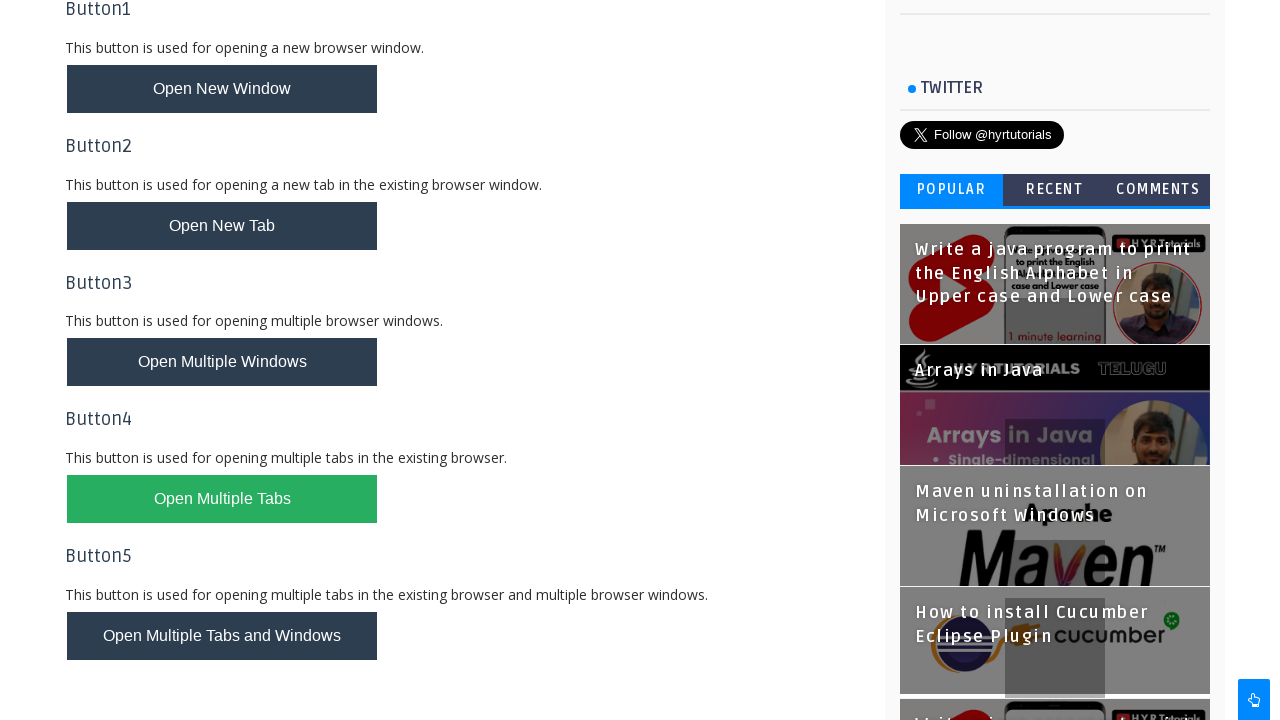